Tests checkbox and radio button handling on an automation practice page by clicking a checkbox, verifying its state, and interacting with radio buttons.

Starting URL: https://rahulshettyacademy.com/AutomationPractice/

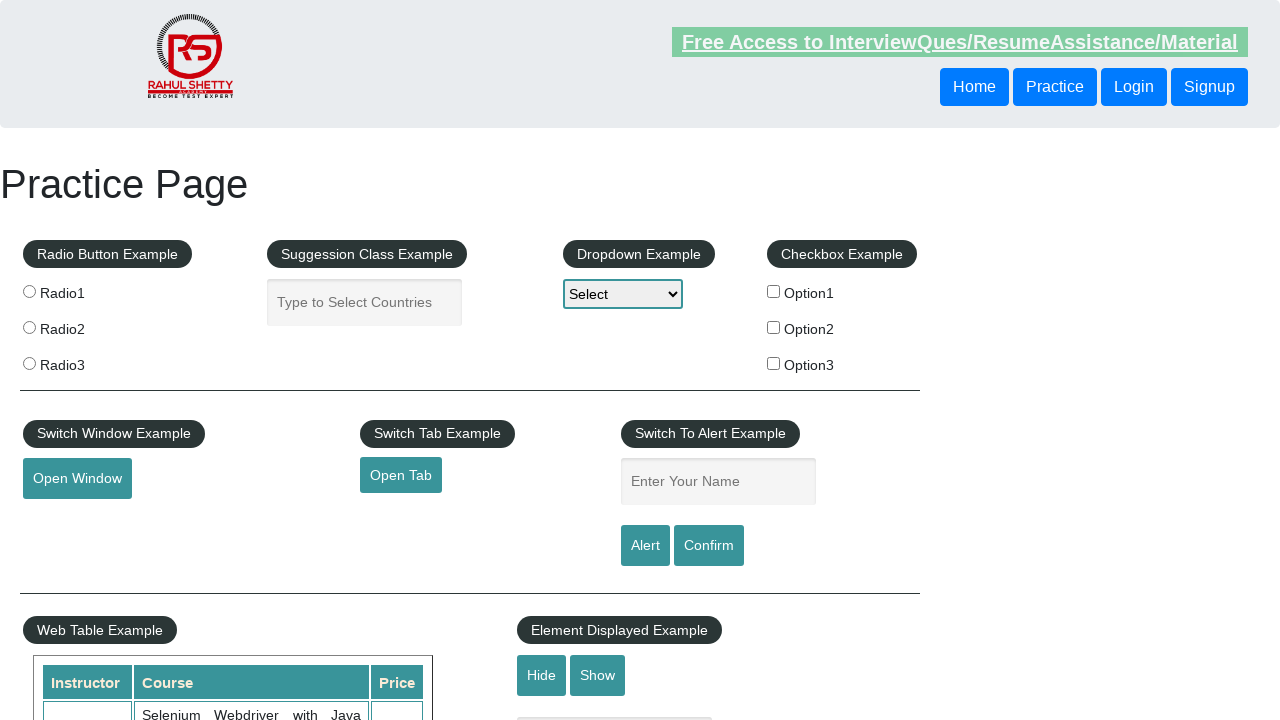

Navigated to automation practice page
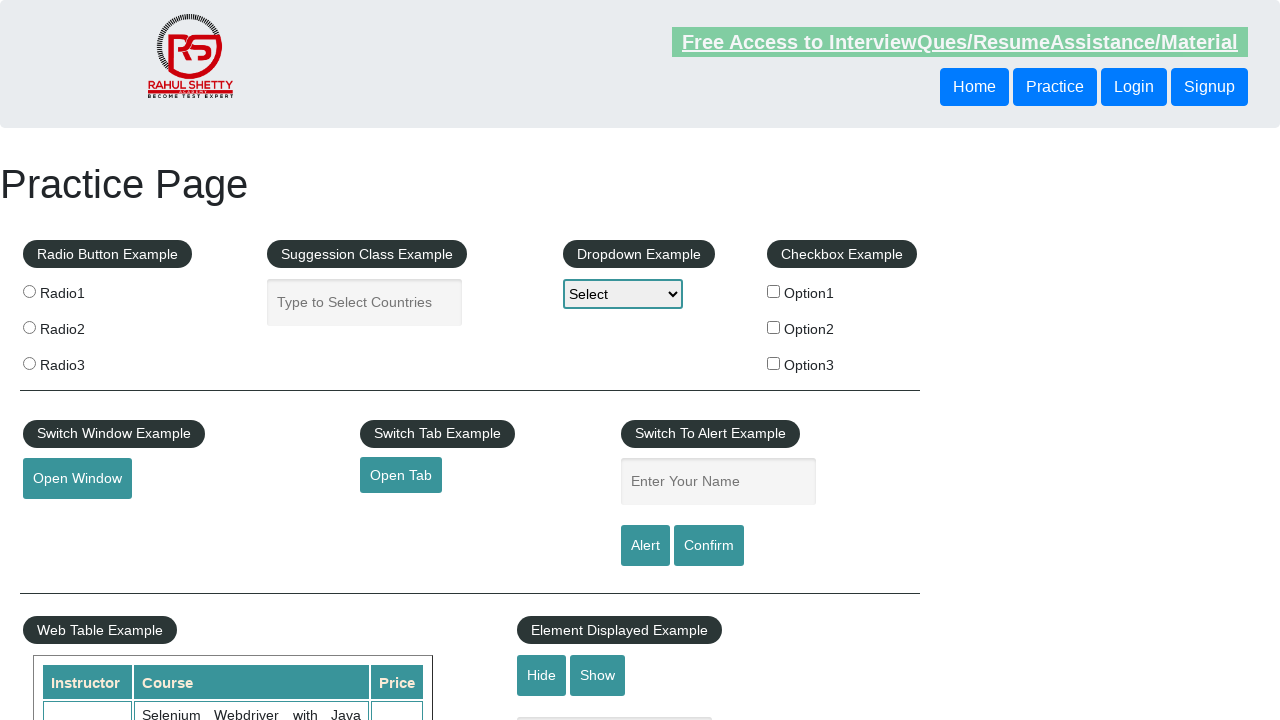

Clicked the first checkbox option at (774, 291) on input#checkBoxOption1
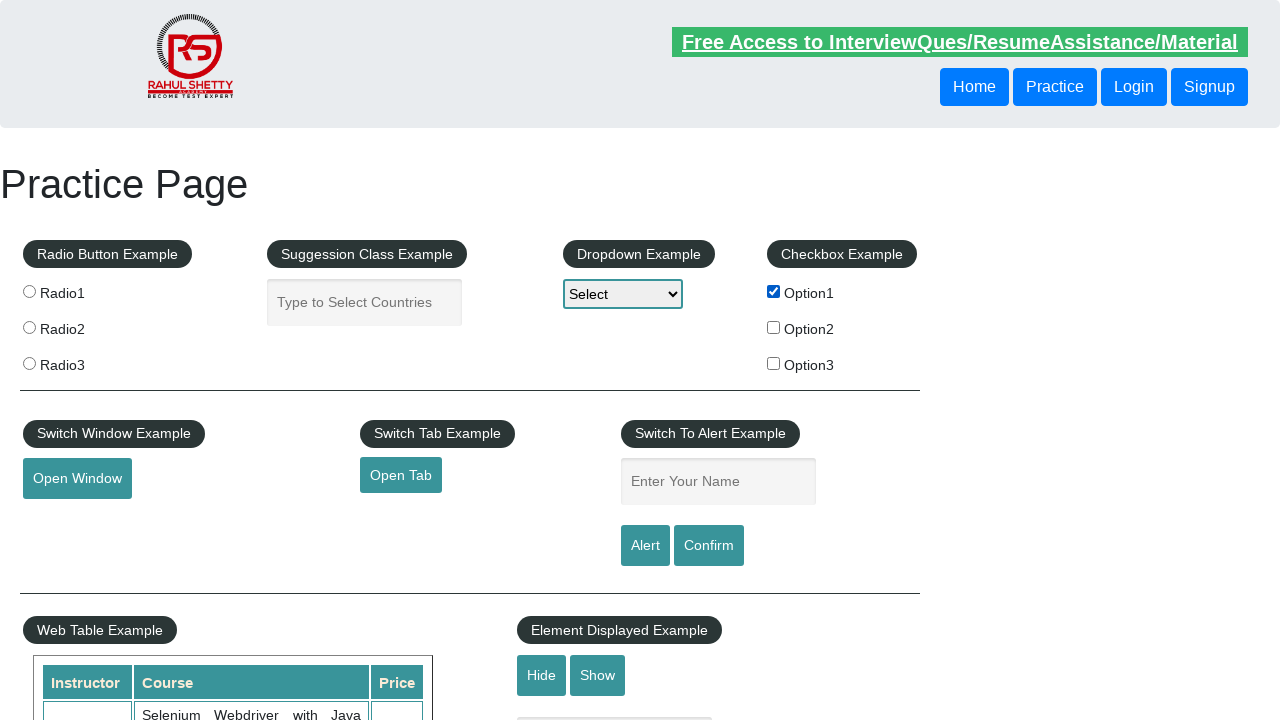

Verified checkbox is visible
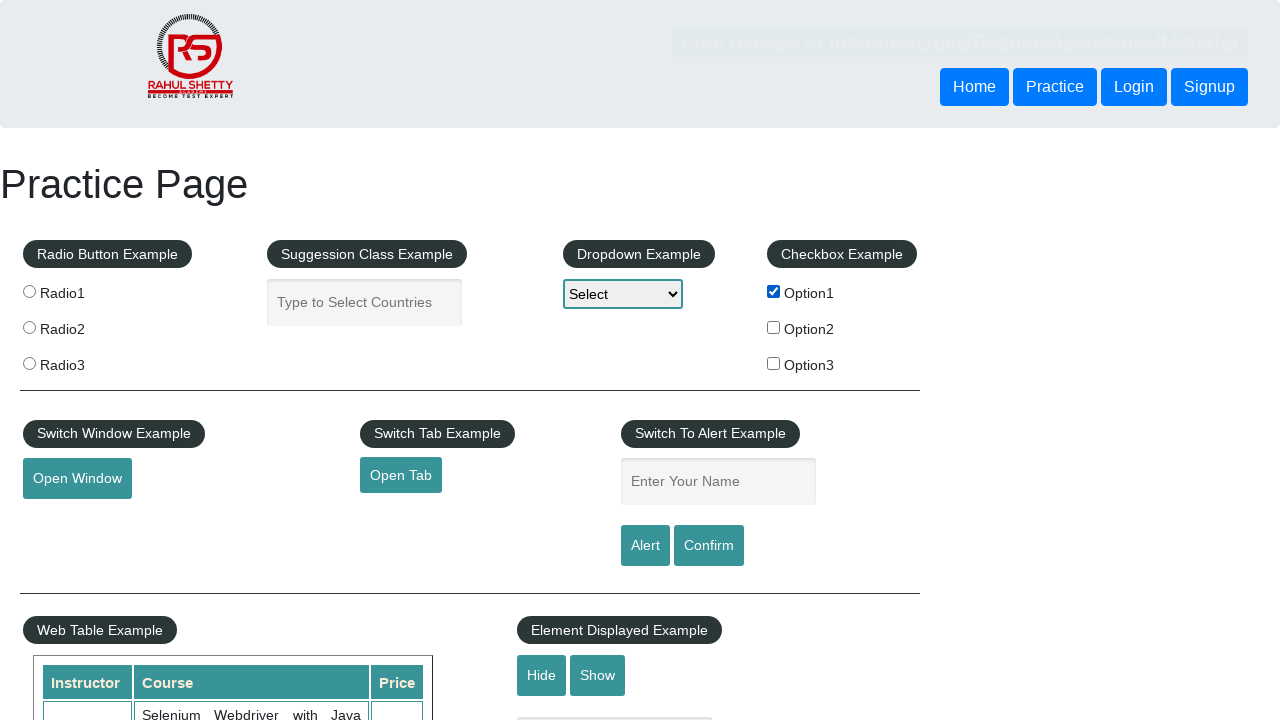

Verified checkbox is enabled
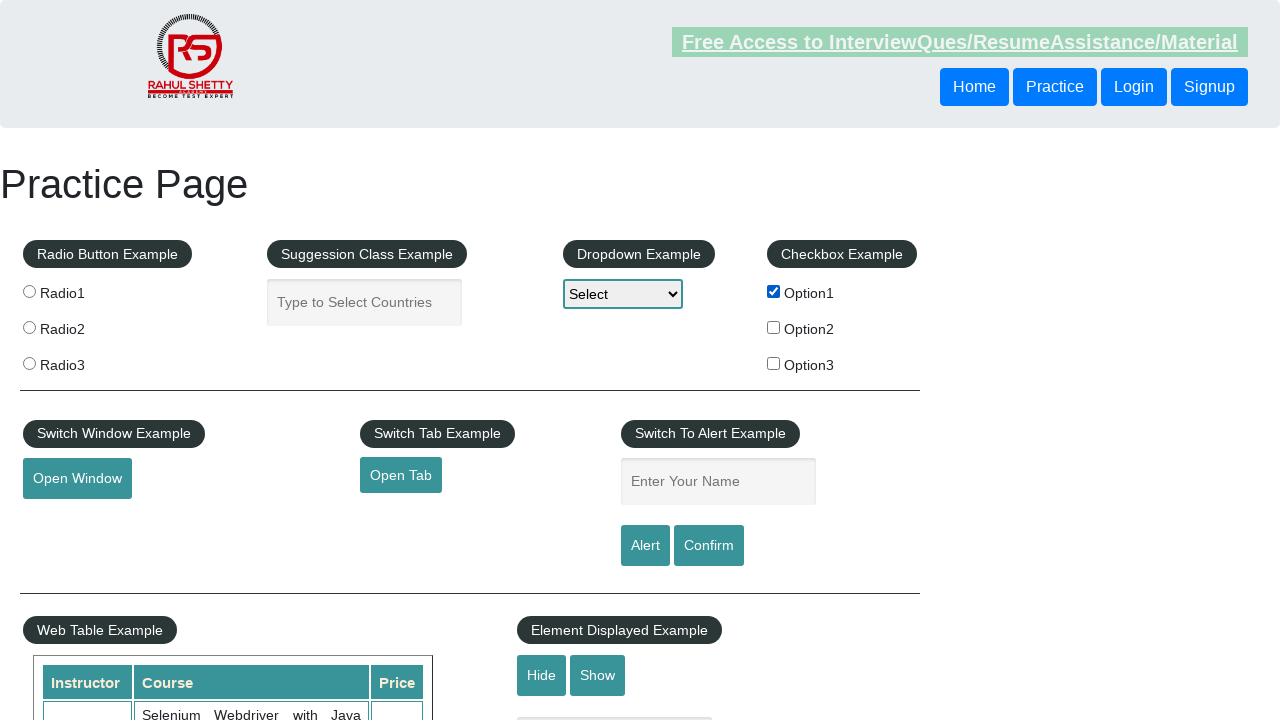

Verified checkbox is checked
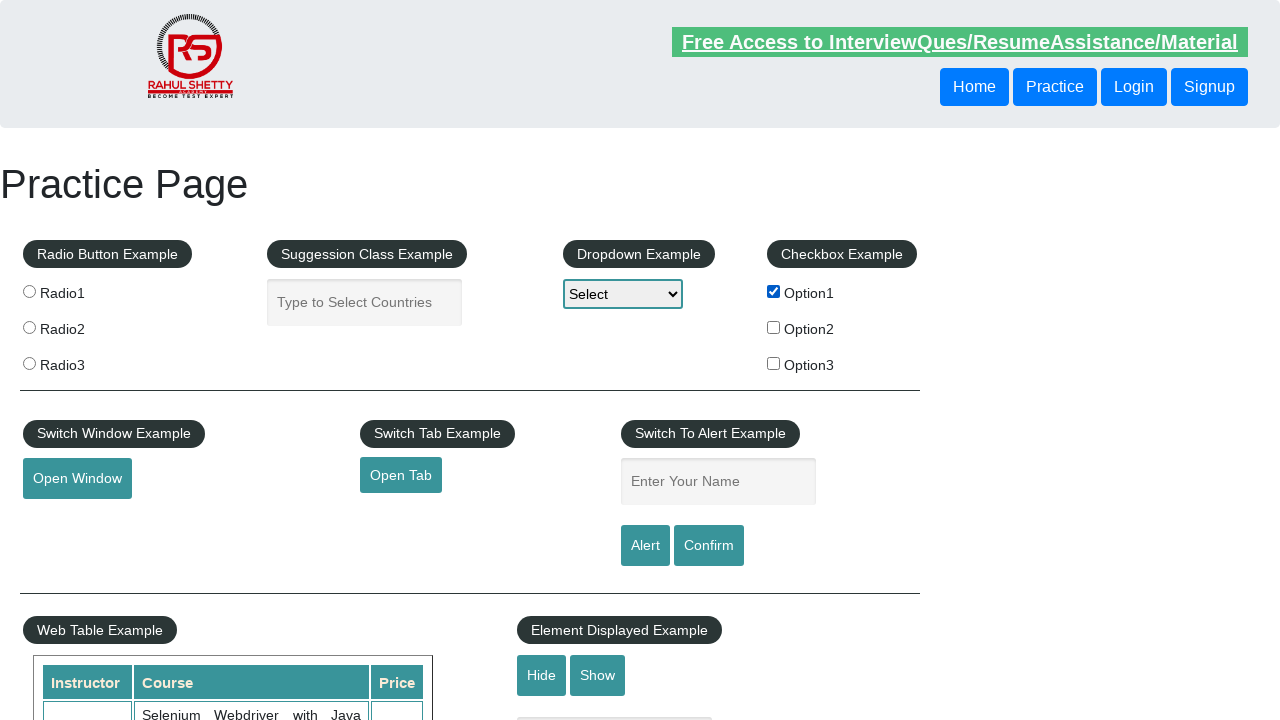

Found 3 checkboxes on the page
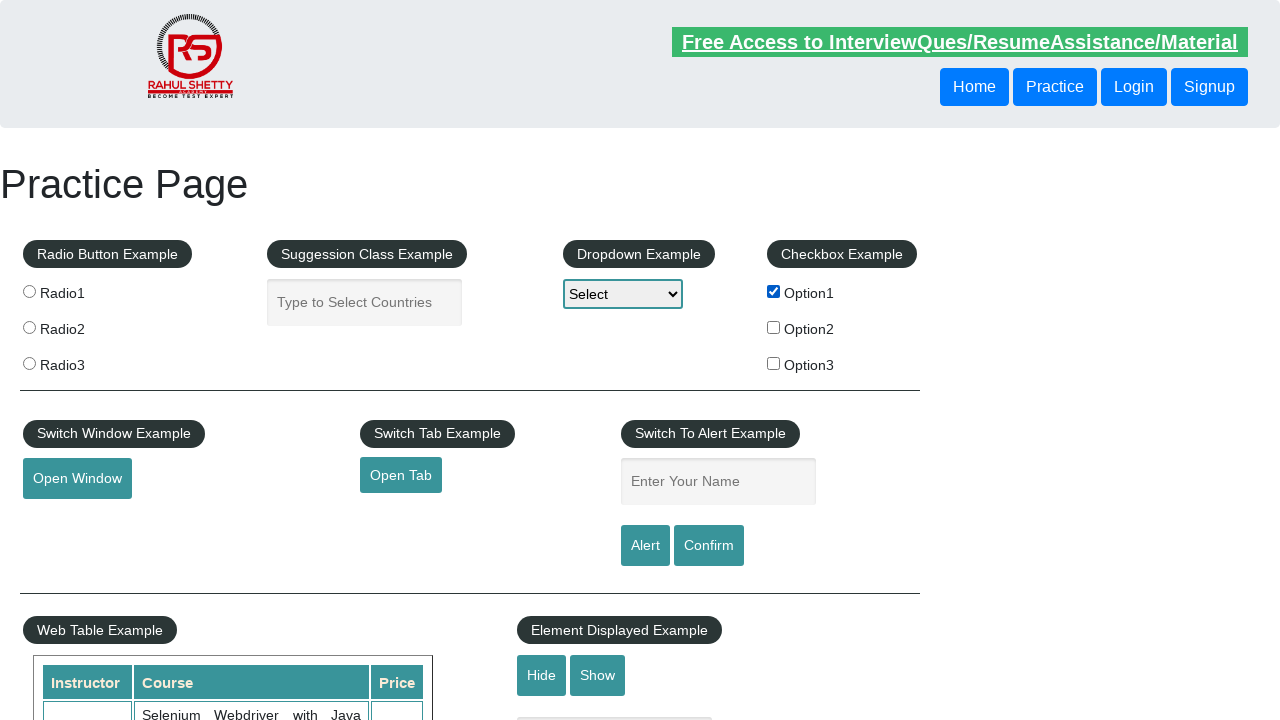

Clicked checkbox 1 of 3 at (774, 291) on input[type='checkbox'] >> nth=0
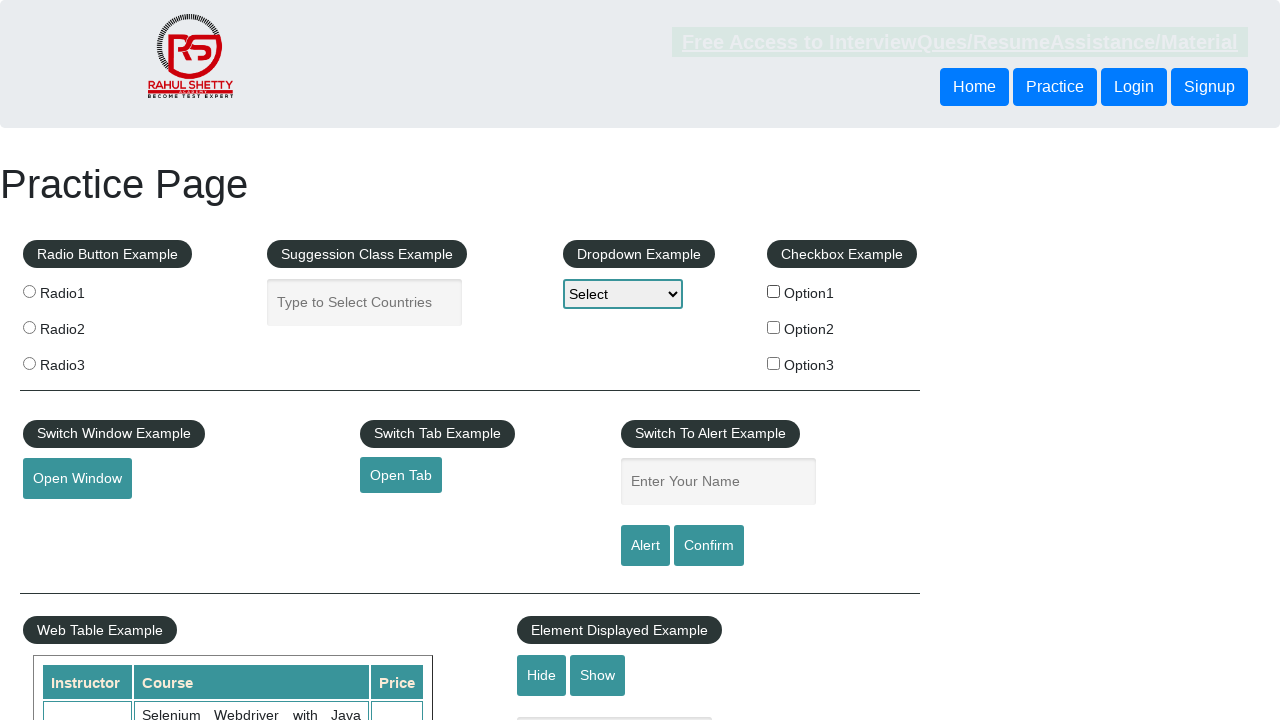

Clicked checkbox 2 of 3 at (774, 327) on input[type='checkbox'] >> nth=1
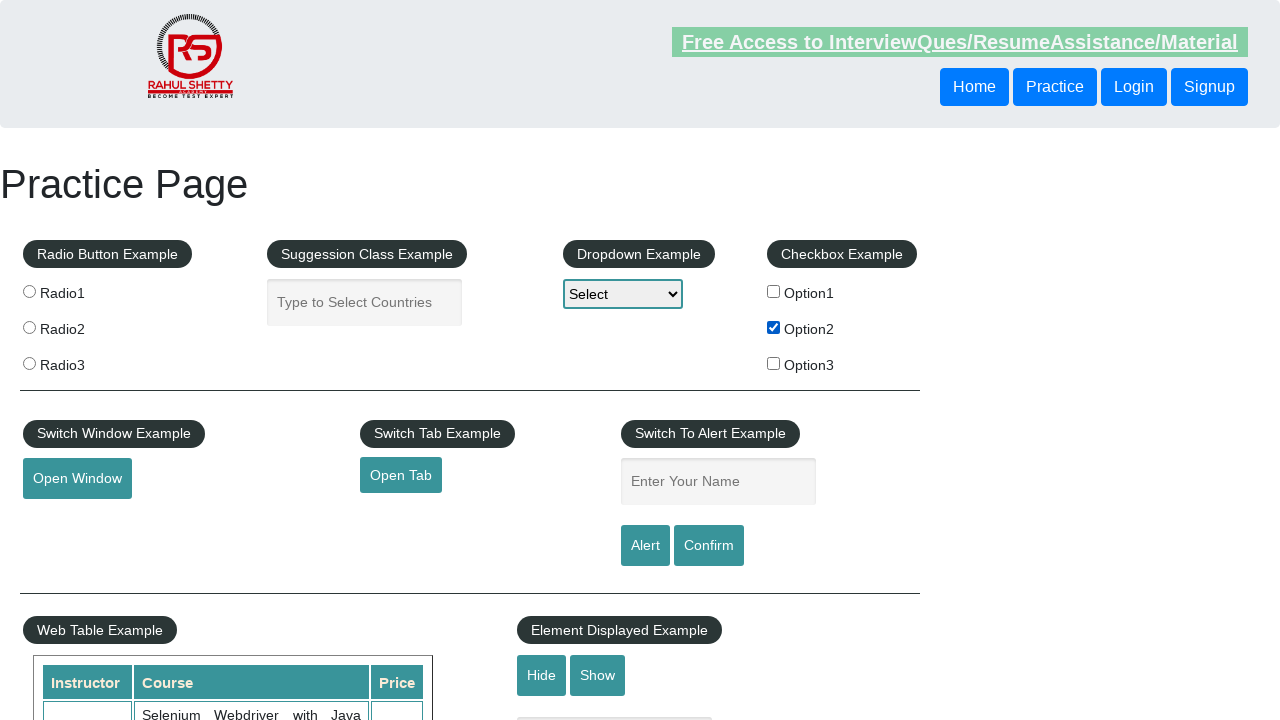

Clicked checkbox 3 of 3 at (774, 363) on input[type='checkbox'] >> nth=2
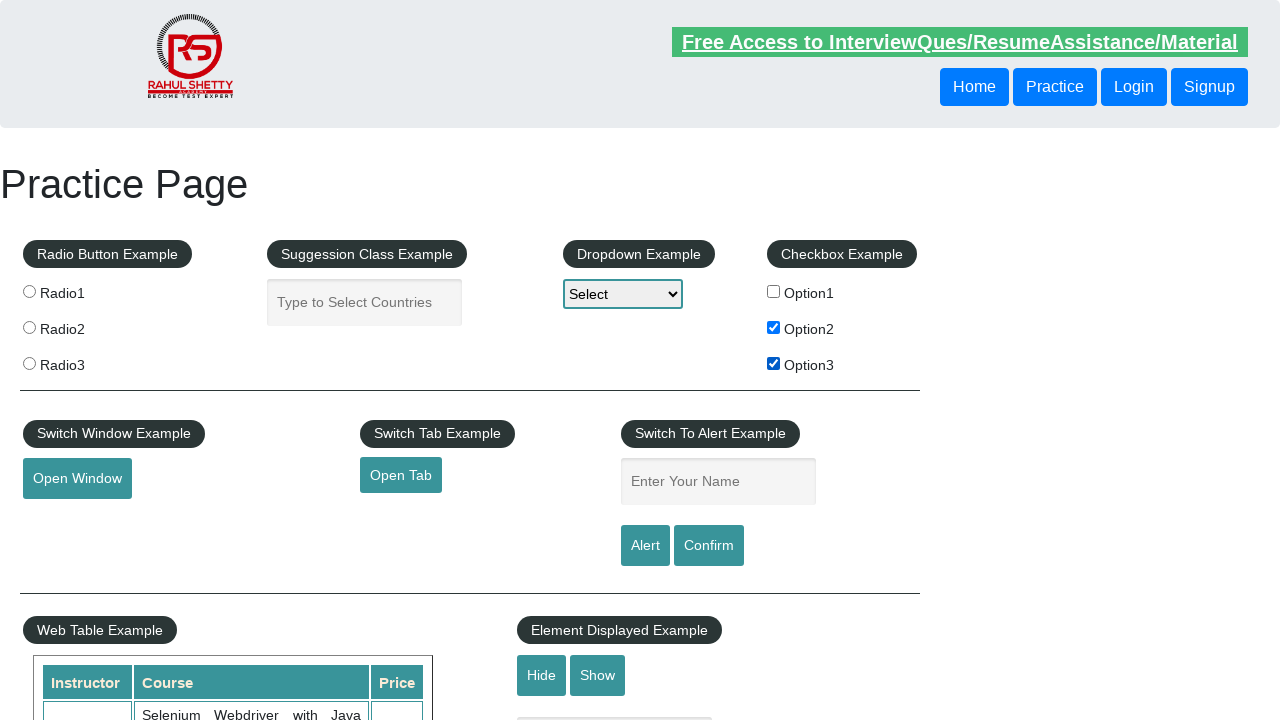

Found 3 radio buttons on the page
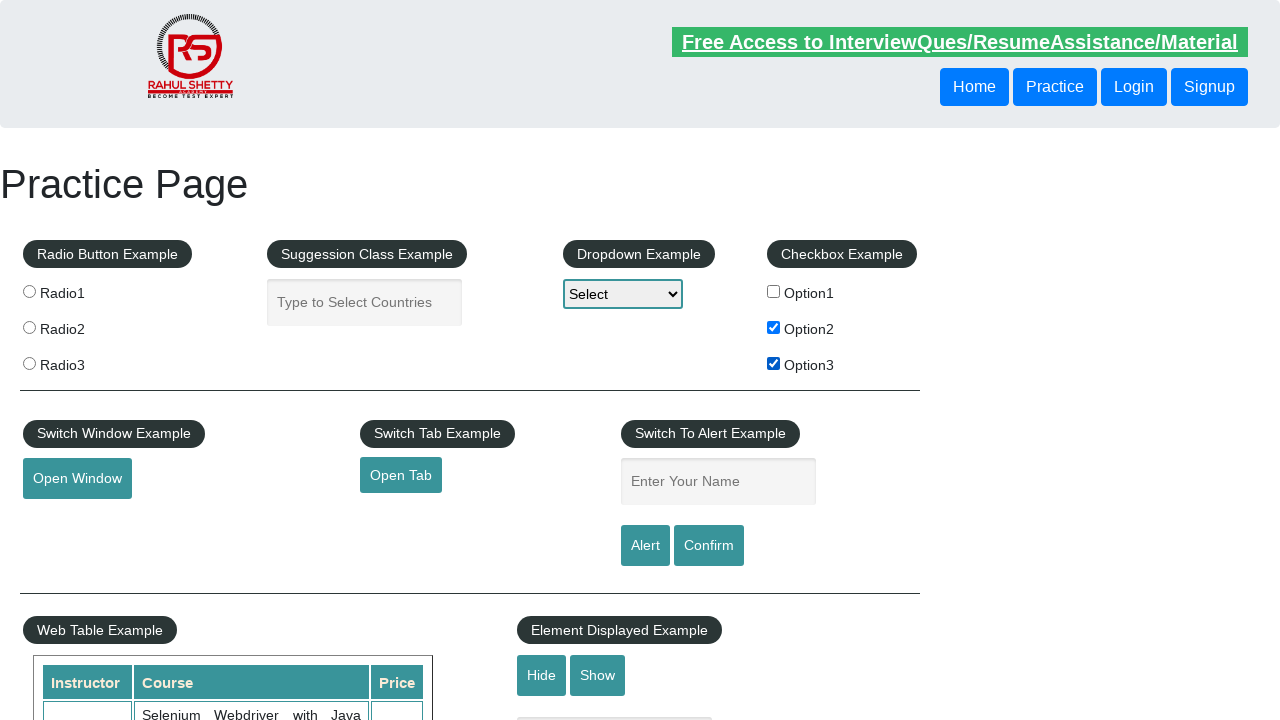

Clicked the first radio button at (29, 291) on input[type='radio'] >> nth=0
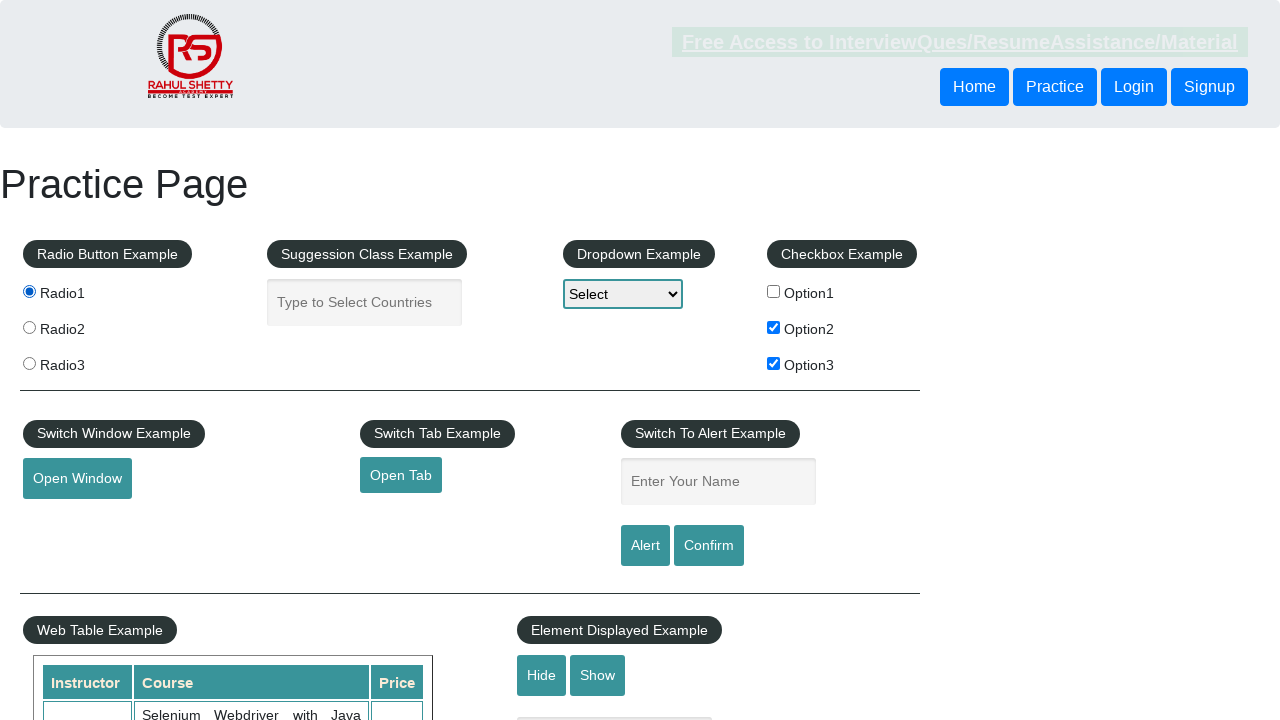

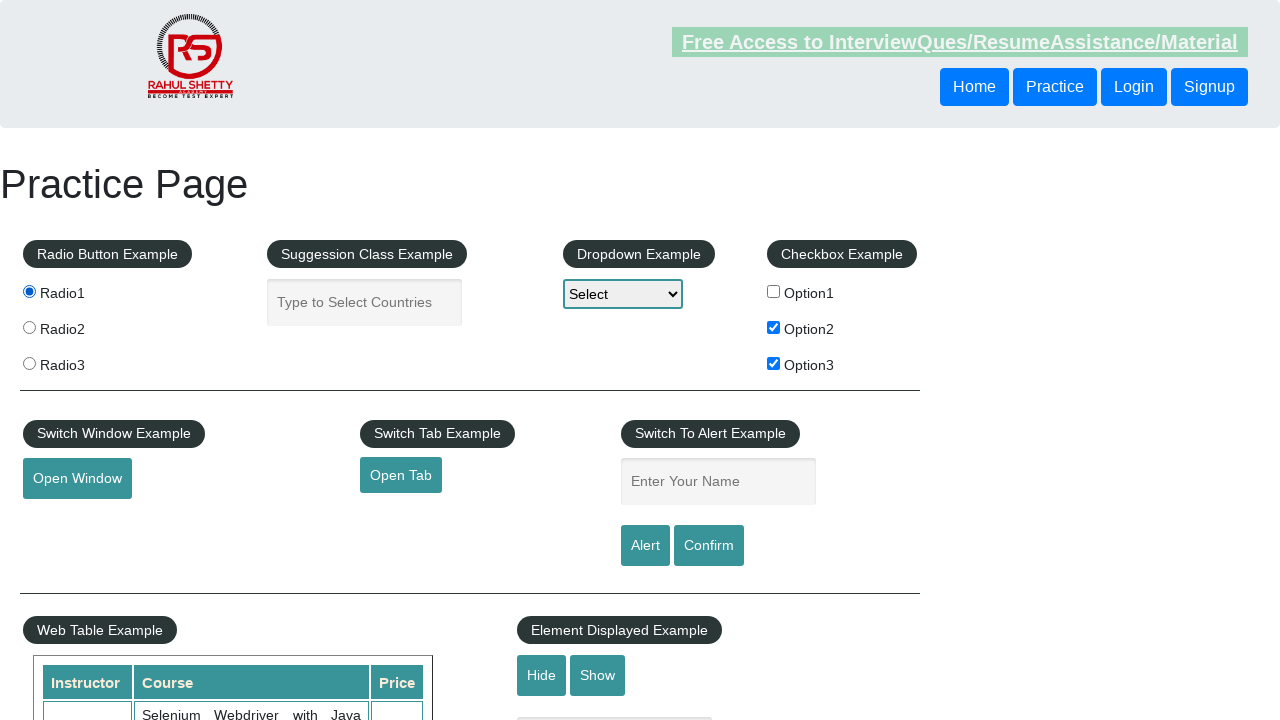